Navigates to Best Buy homepage and clicks on the "Deal of the Day" link in the navigation menu by finding it through text matching

Starting URL: https://www.bestbuy.com/?intl=nosplash

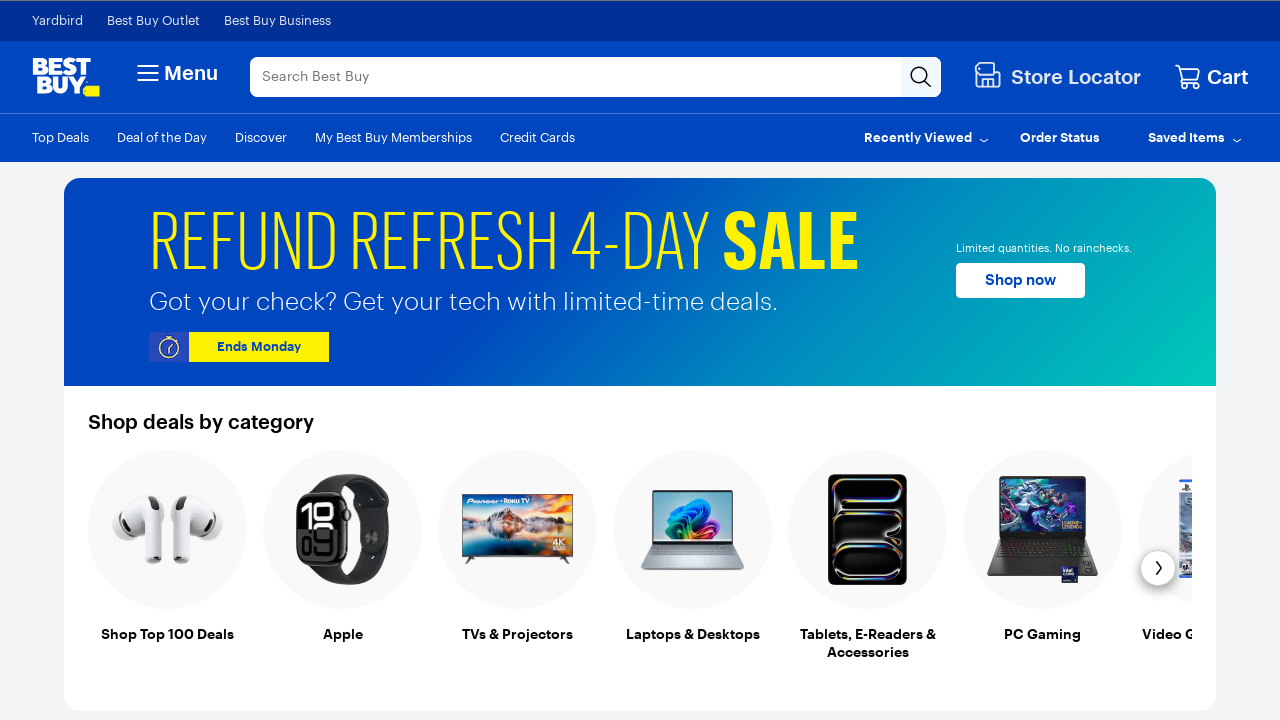

Navigated to Best Buy homepage
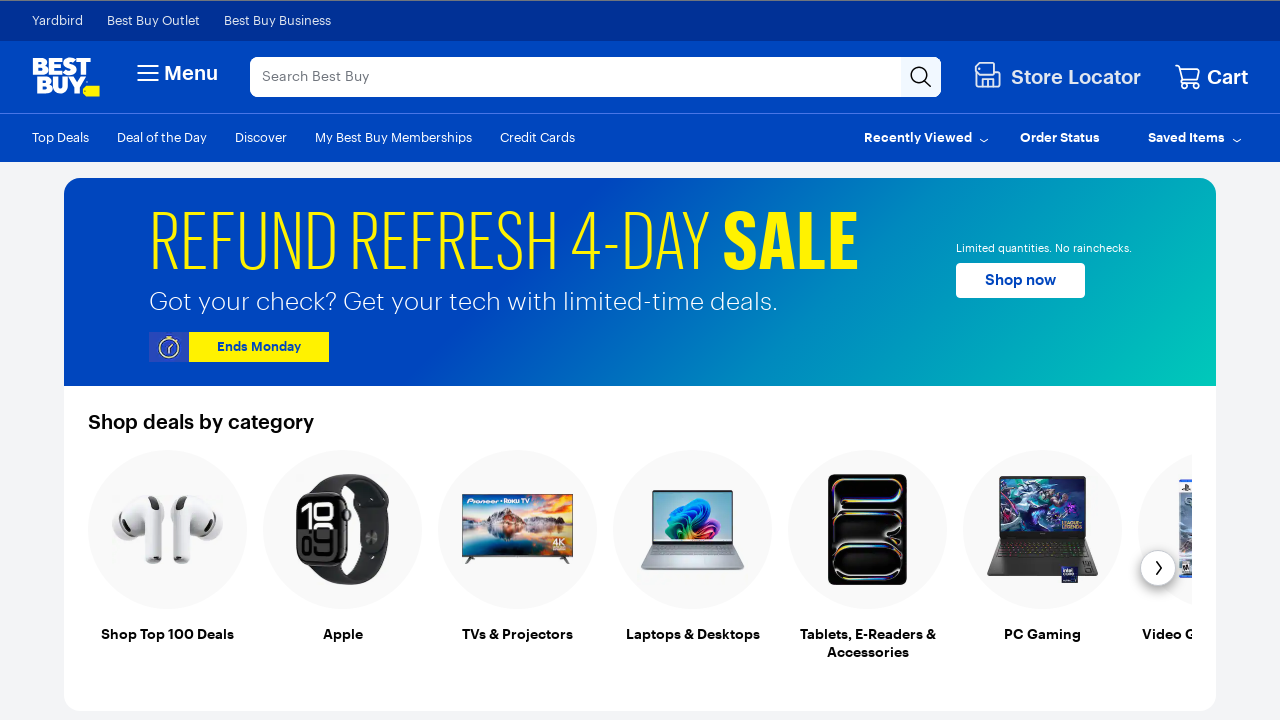

Clicked on 'Deal of the Day' link in navigation menu at (162, 137) on text=Deal of the Day
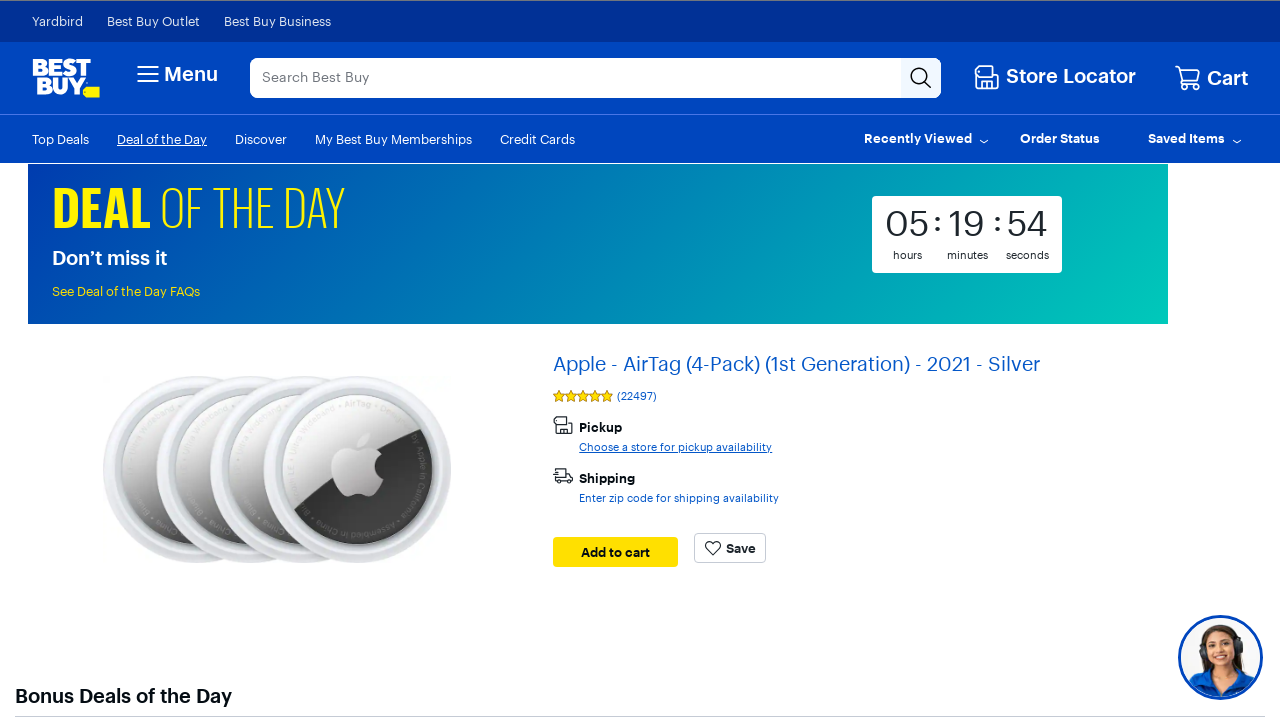

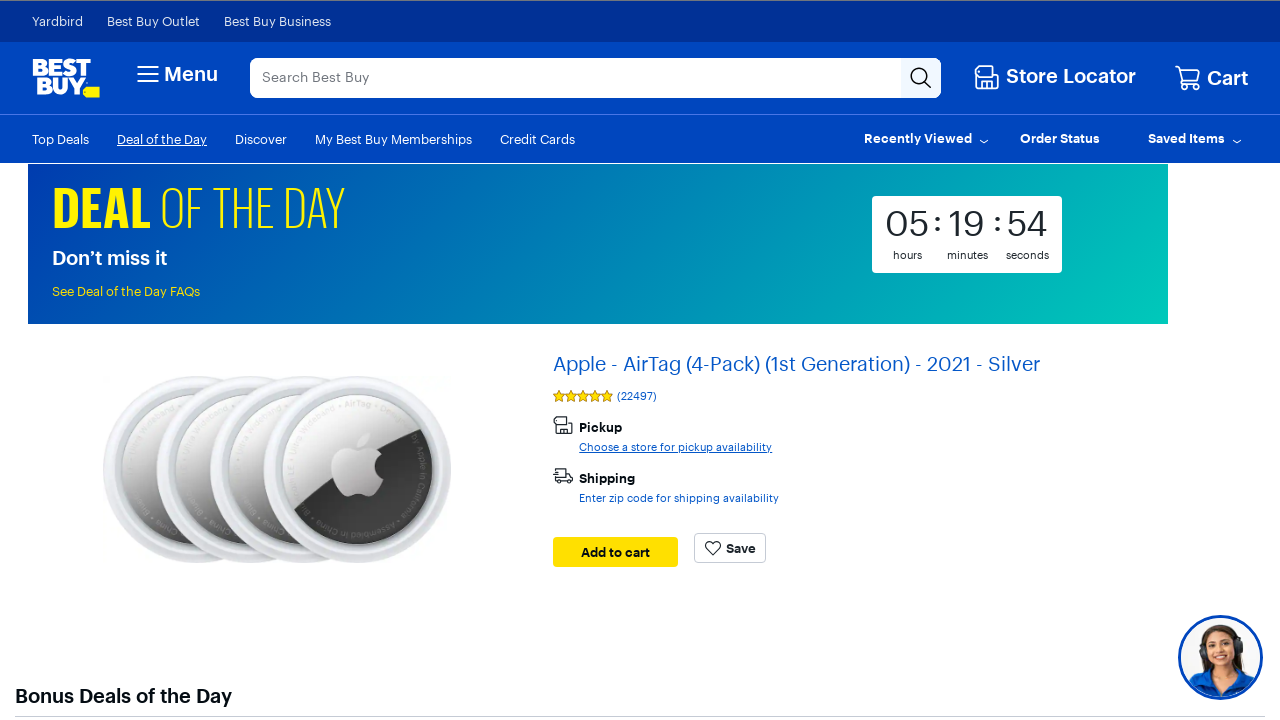